Tests displaying only active (non-completed) items using the Active filter.

Starting URL: https://demo.playwright.dev/todomvc

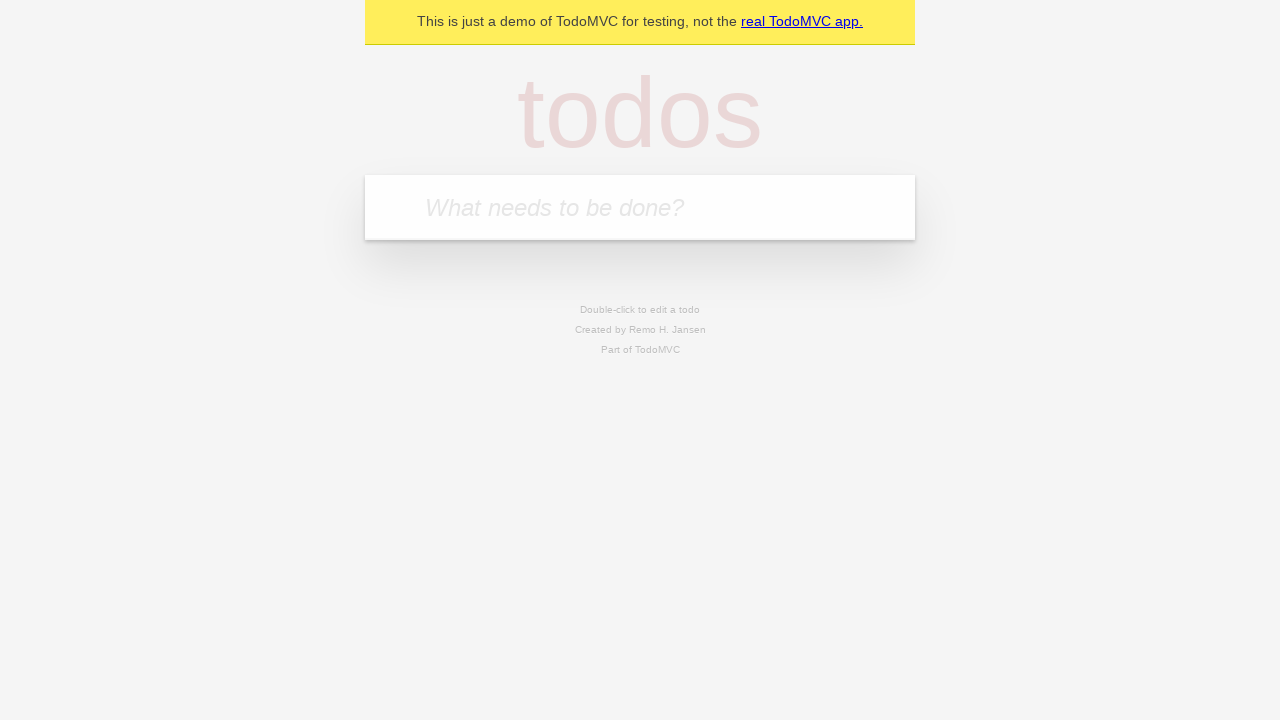

Filled todo input with 'buy some cheese' on internal:attr=[placeholder="What needs to be done?"i]
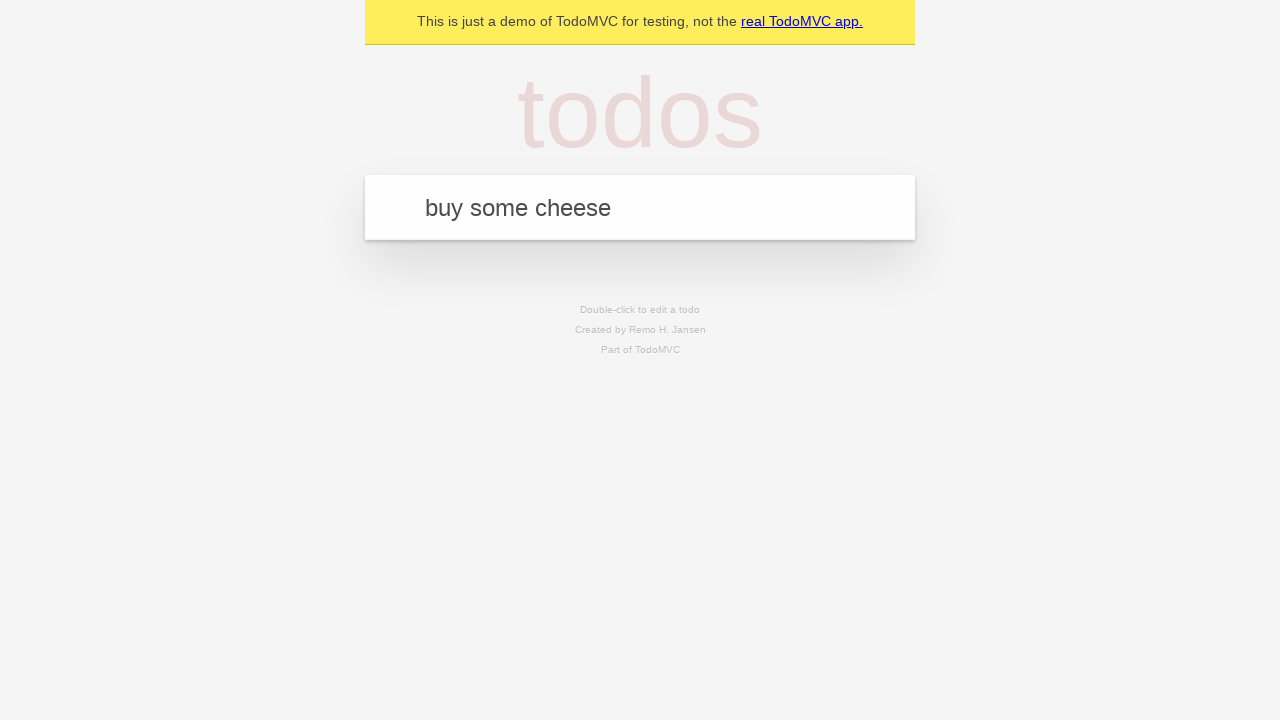

Pressed Enter to add todo 'buy some cheese' on internal:attr=[placeholder="What needs to be done?"i]
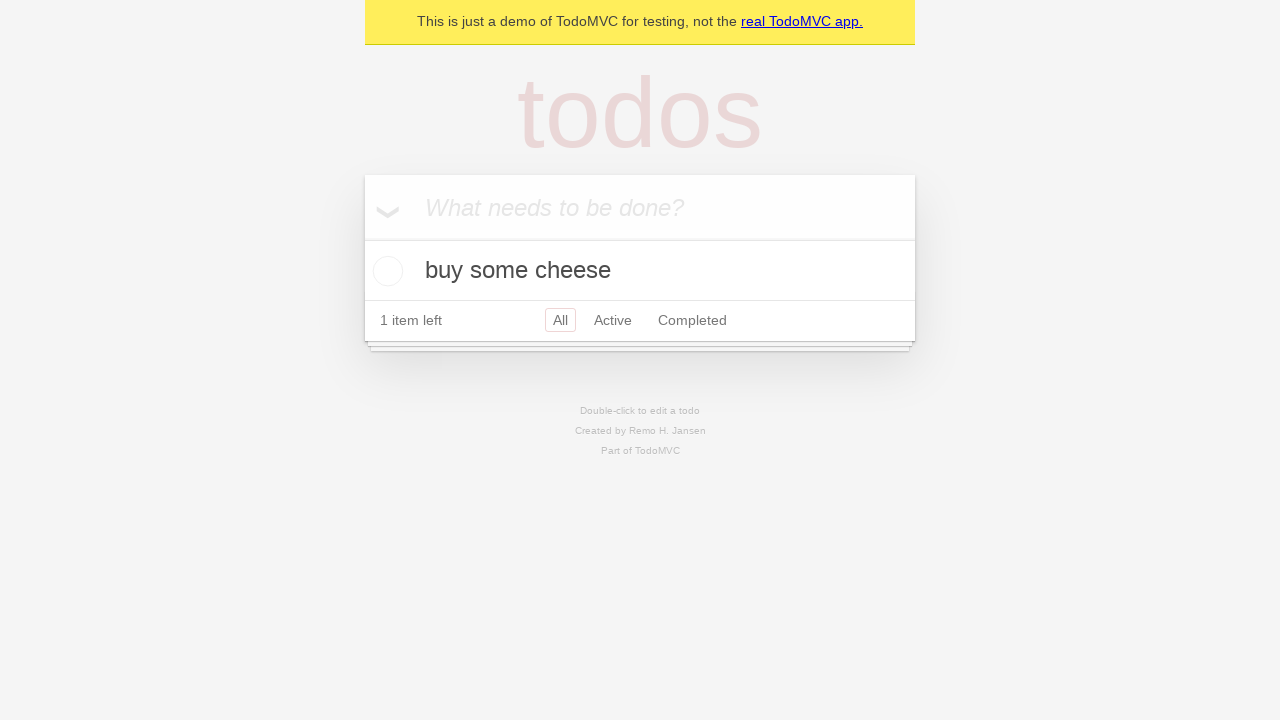

Filled todo input with 'feed the cat' on internal:attr=[placeholder="What needs to be done?"i]
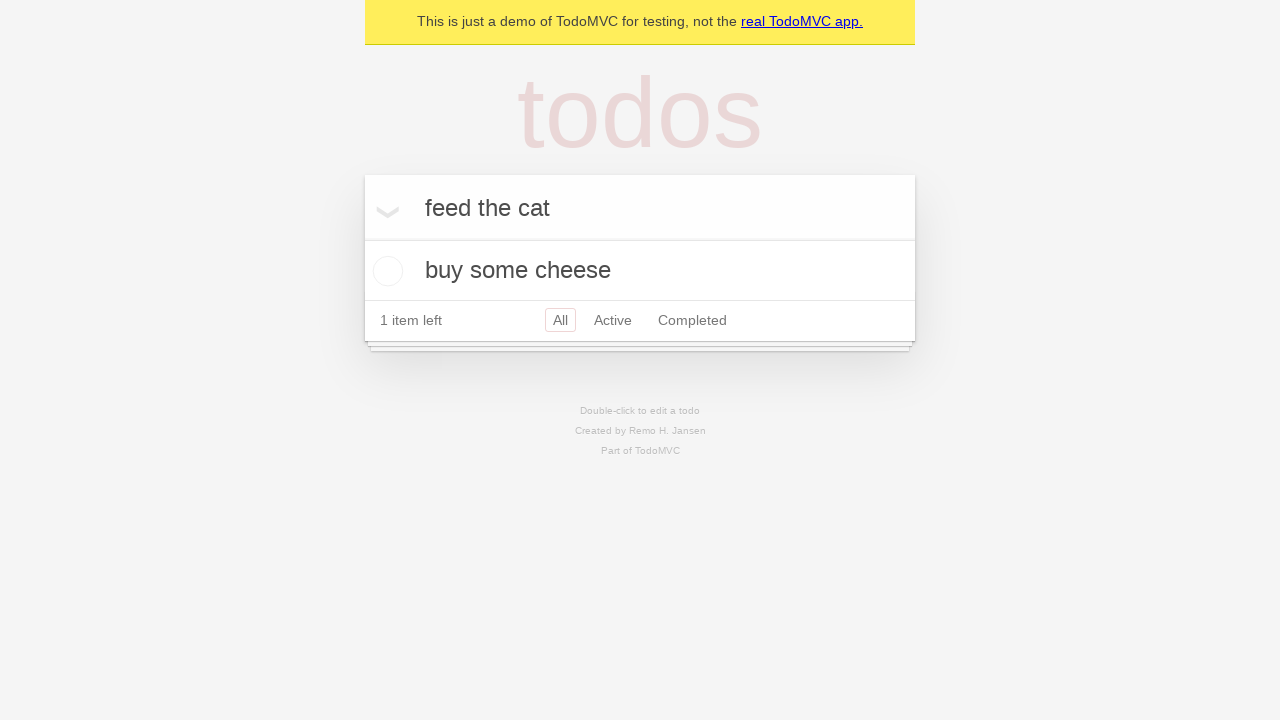

Pressed Enter to add todo 'feed the cat' on internal:attr=[placeholder="What needs to be done?"i]
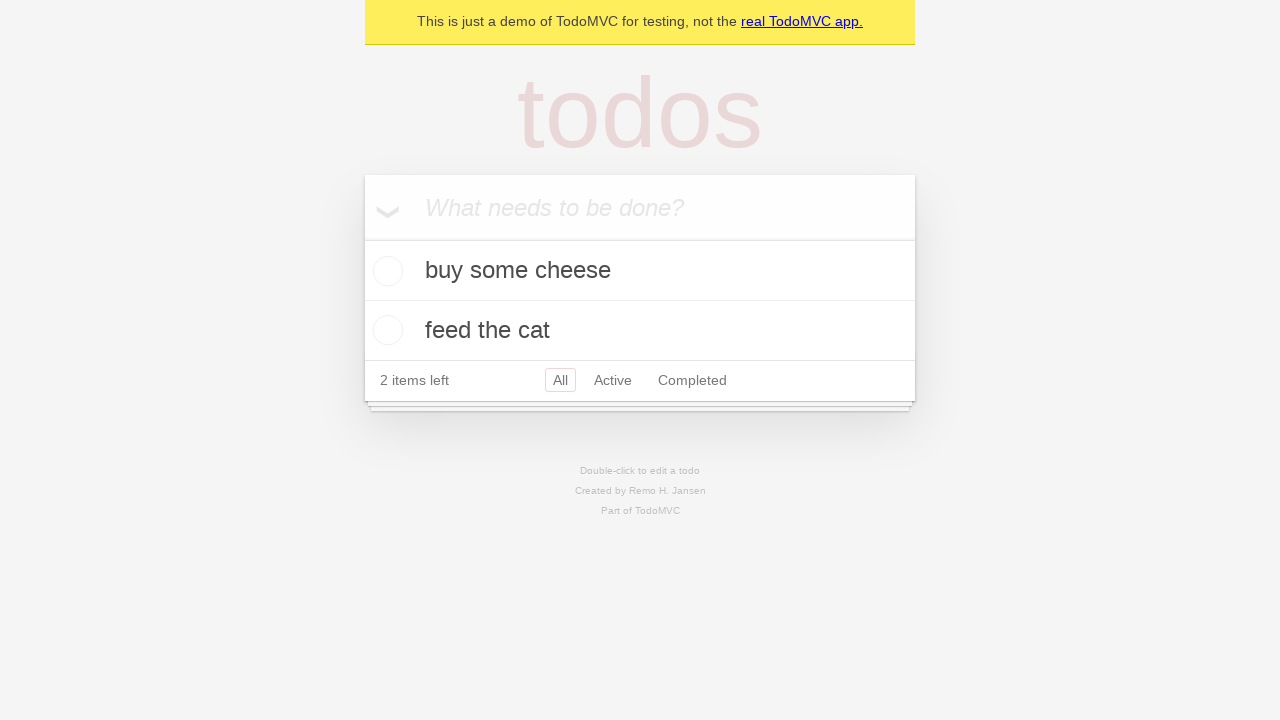

Filled todo input with 'book a doctors appointment' on internal:attr=[placeholder="What needs to be done?"i]
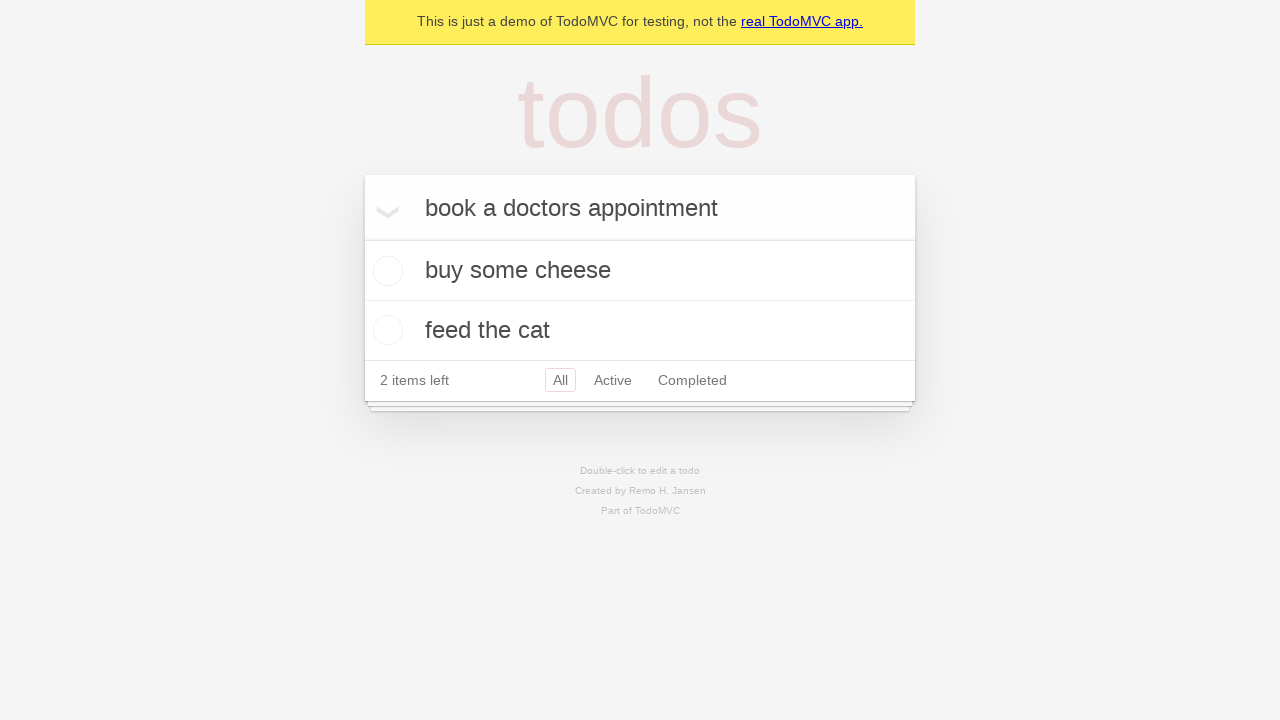

Pressed Enter to add todo 'book a doctors appointment' on internal:attr=[placeholder="What needs to be done?"i]
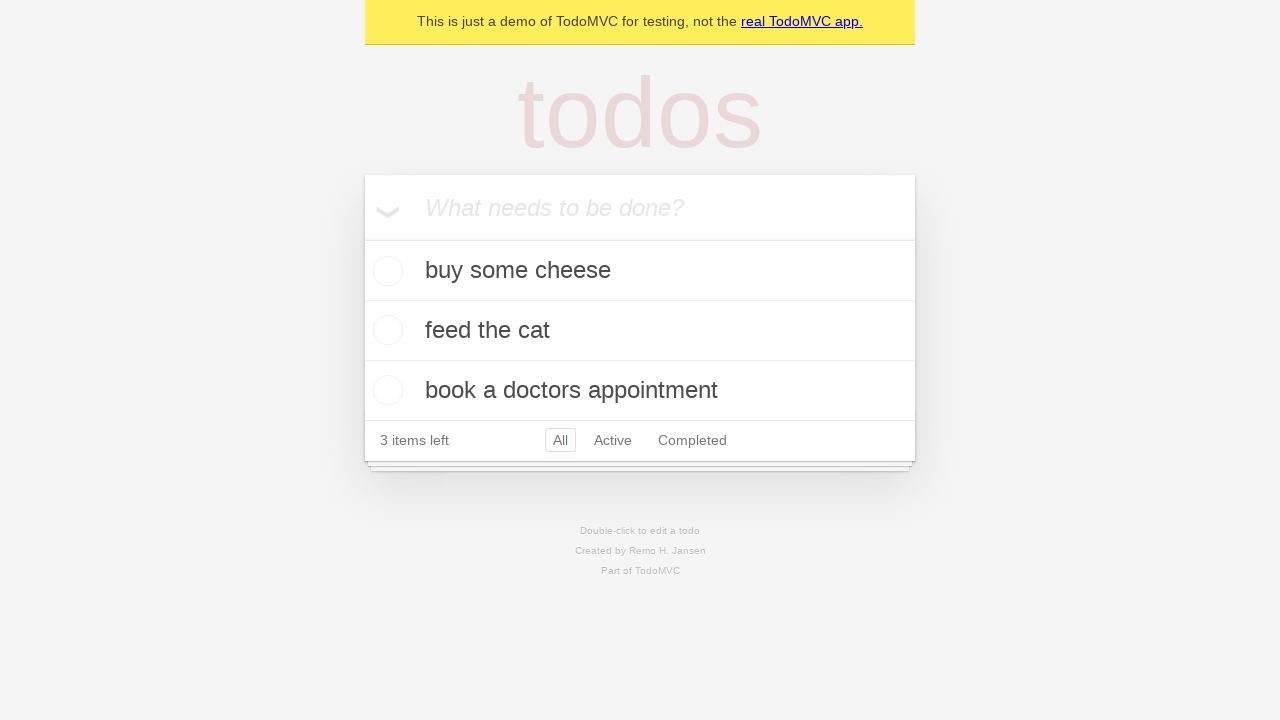

Waited for all 3 todo items to be added
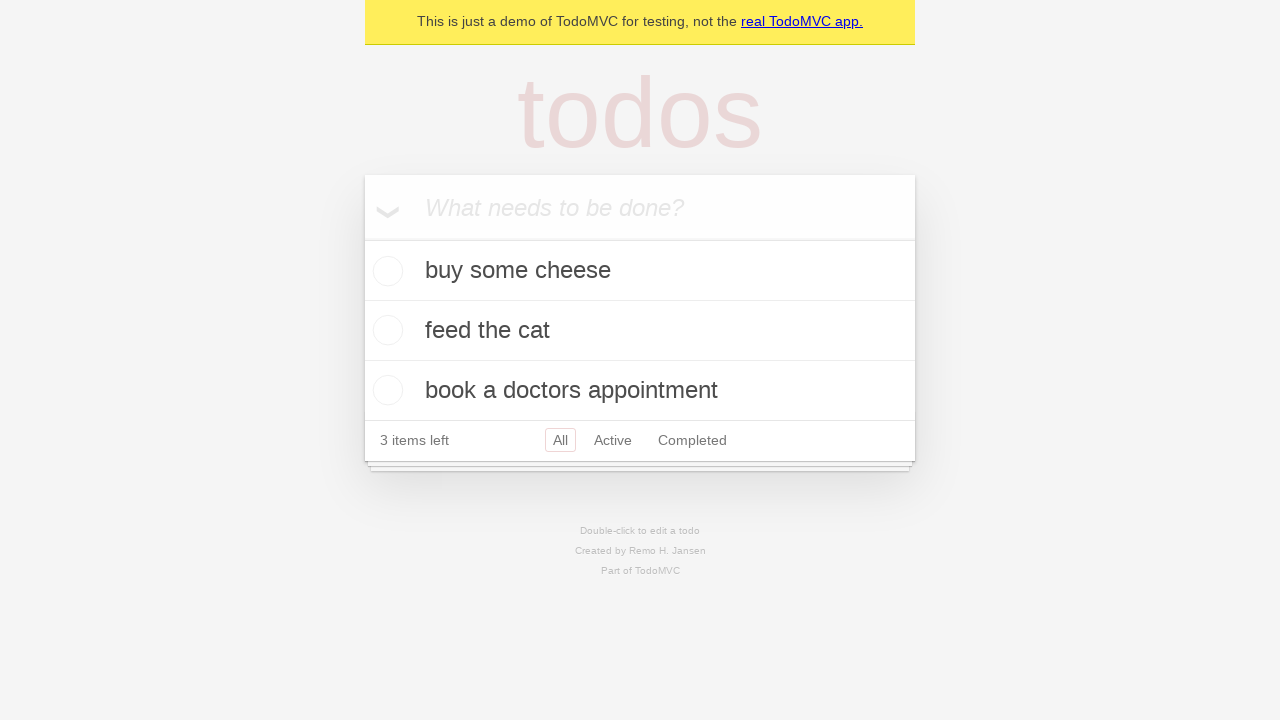

Checked the second todo item as completed at (385, 330) on internal:testid=[data-testid="todo-item"s] >> nth=1 >> internal:role=checkbox
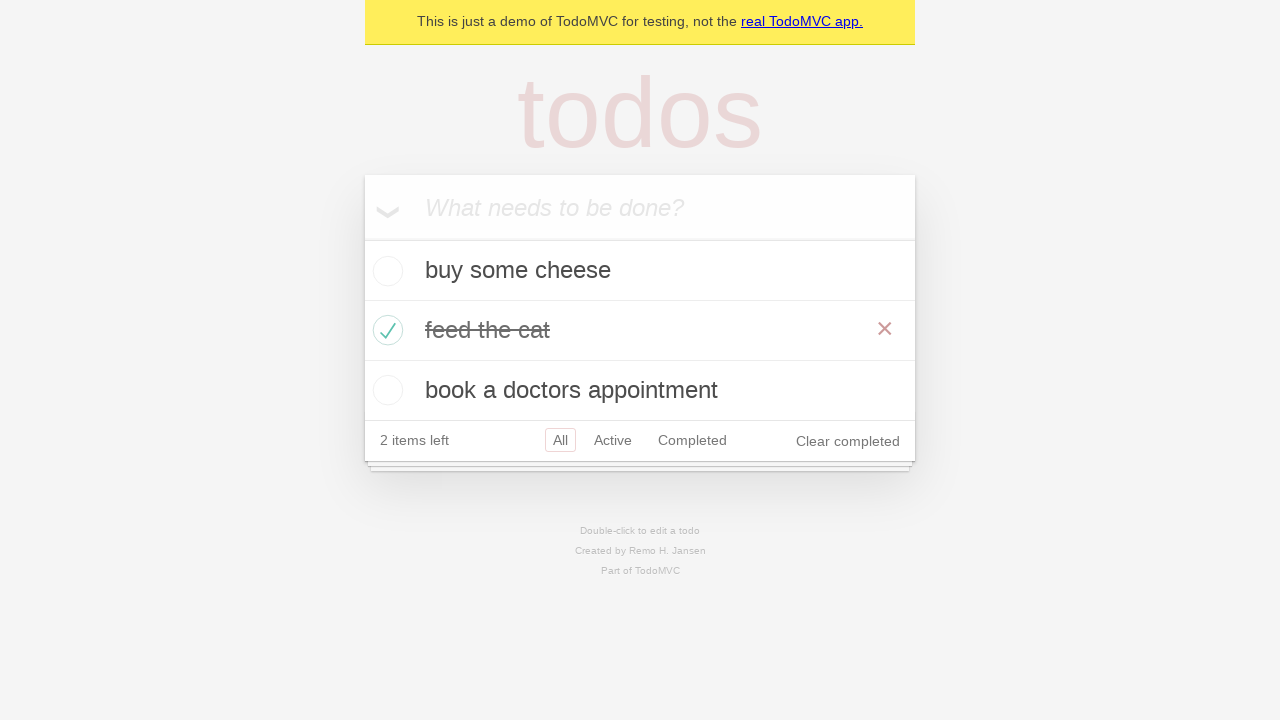

Clicked the Active filter to show only active items at (613, 440) on internal:role=link[name="Active"i]
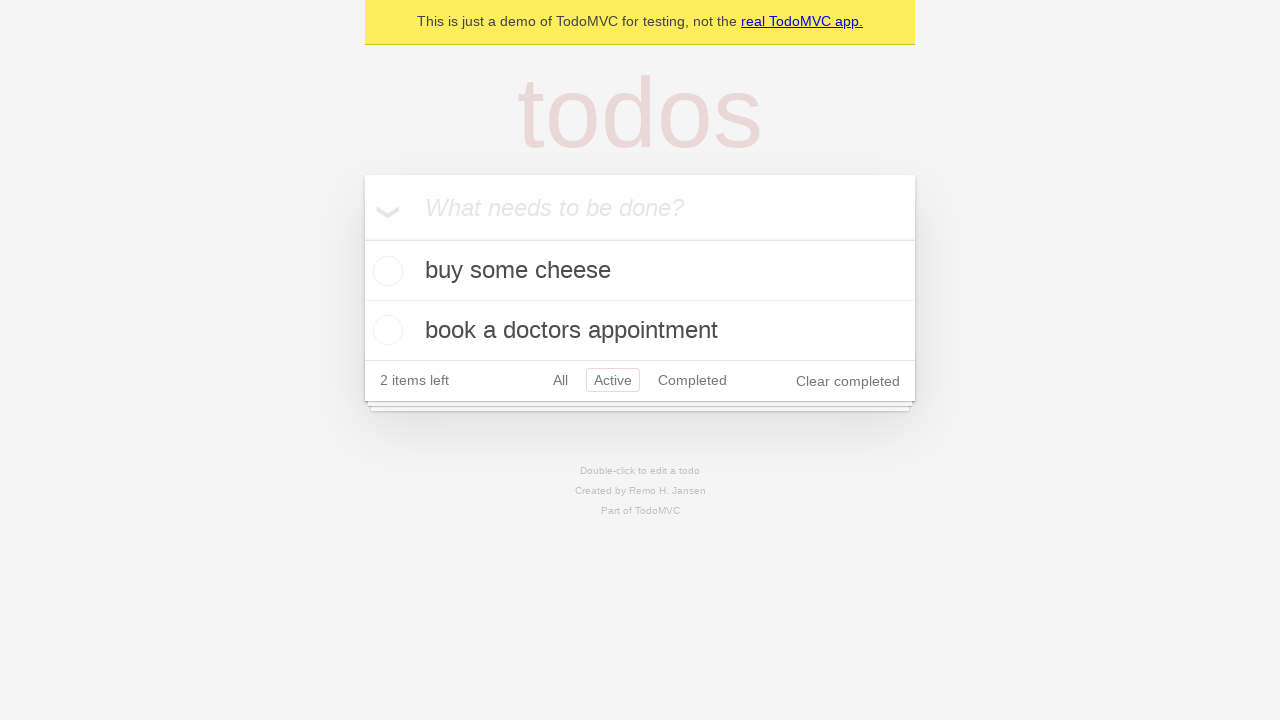

Waited for filtered view to display 2 active items
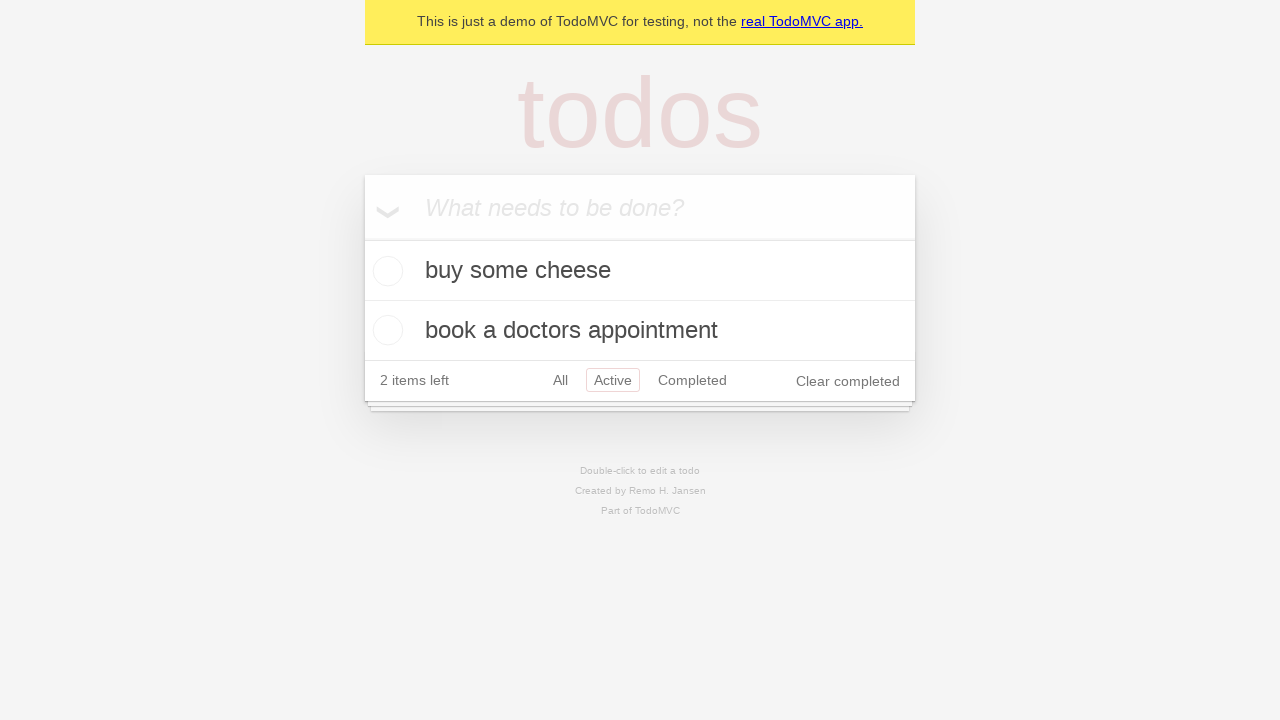

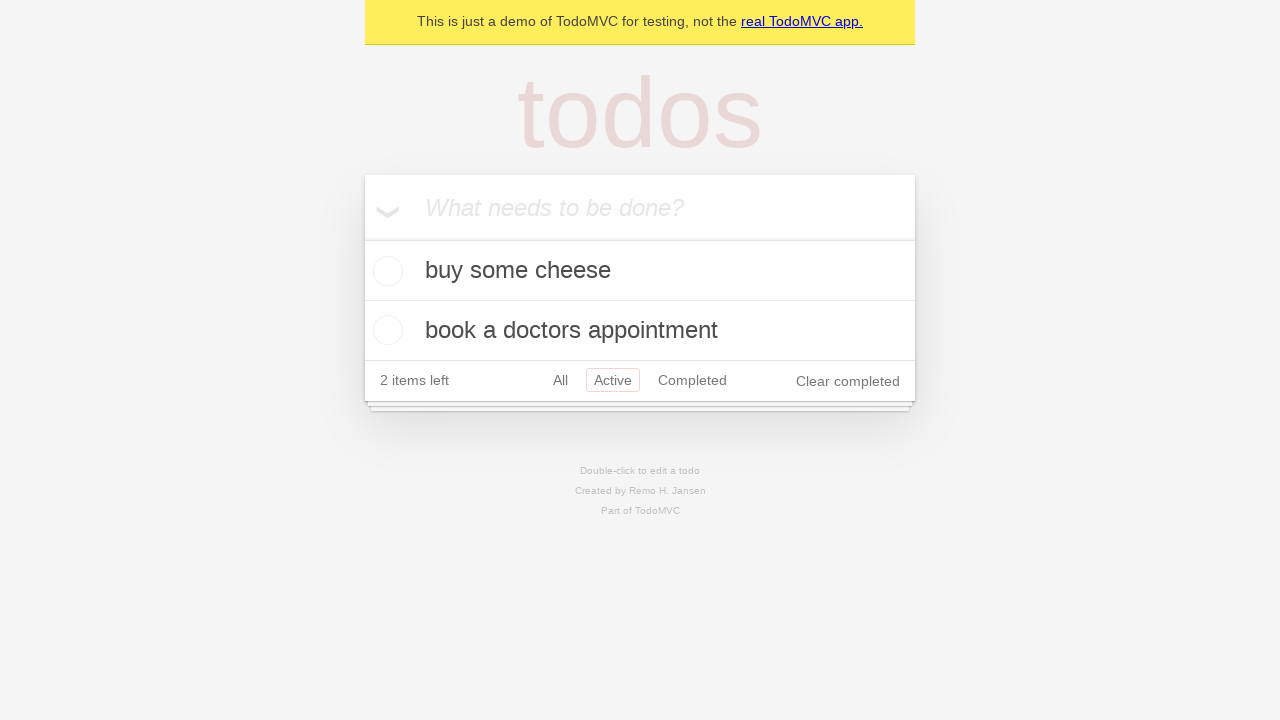